Tests handling of multiple browser tabs by clicking a link that opens a new tab (Apple website) and verifying the popup opens correctly.

Starting URL: https://www.techglobal-training.com/frontend/multiple-windows

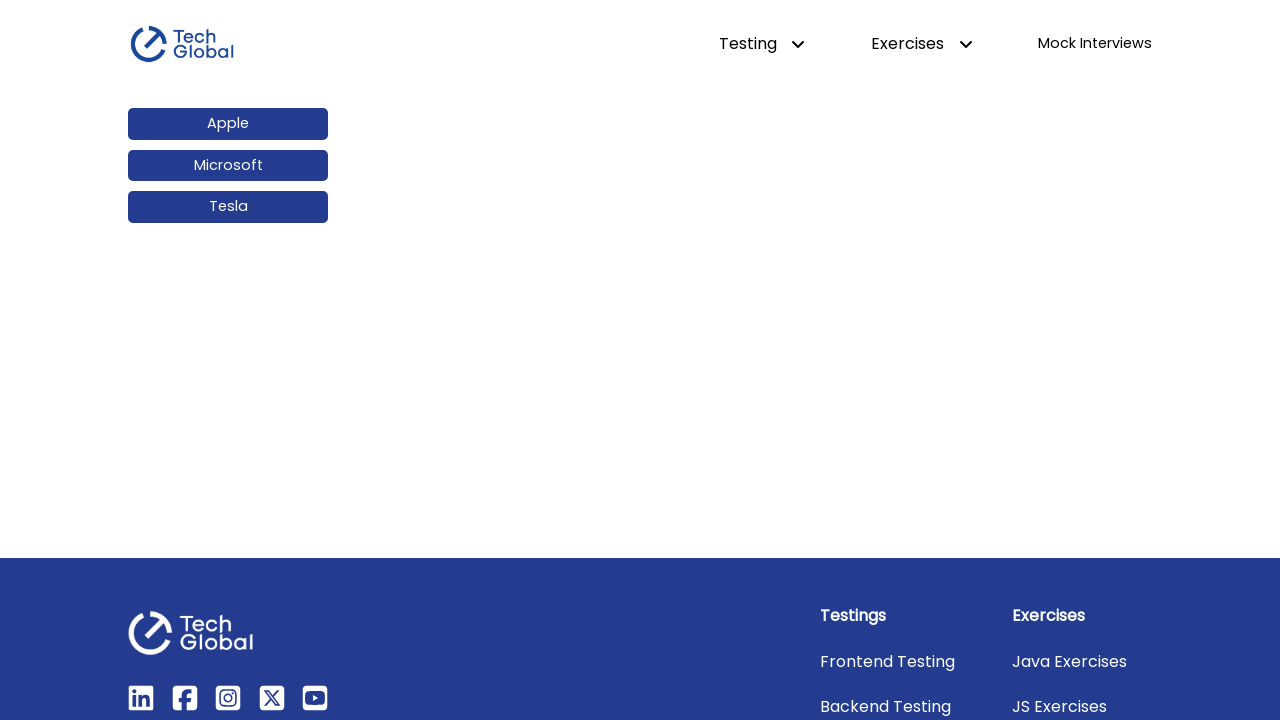

Clicked Apple link and new popup opened at (228, 124) on internal:role=link[name="Apple"i]
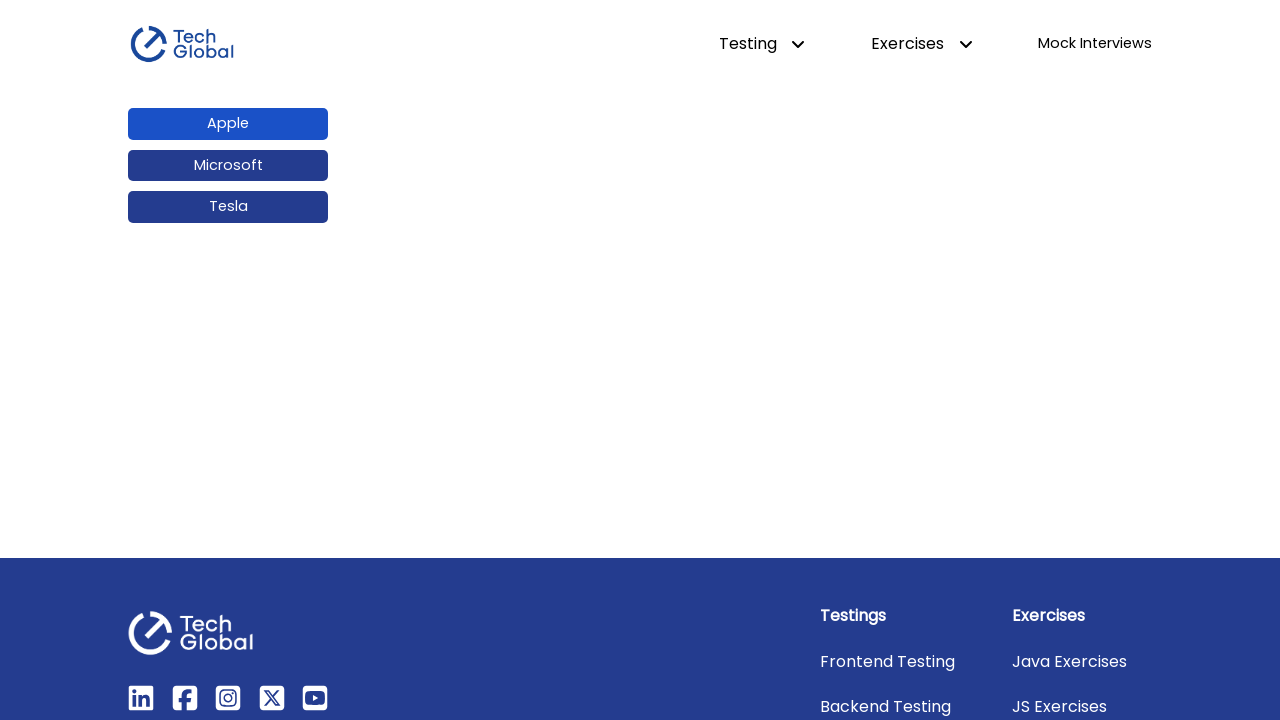

Captured new popup page object
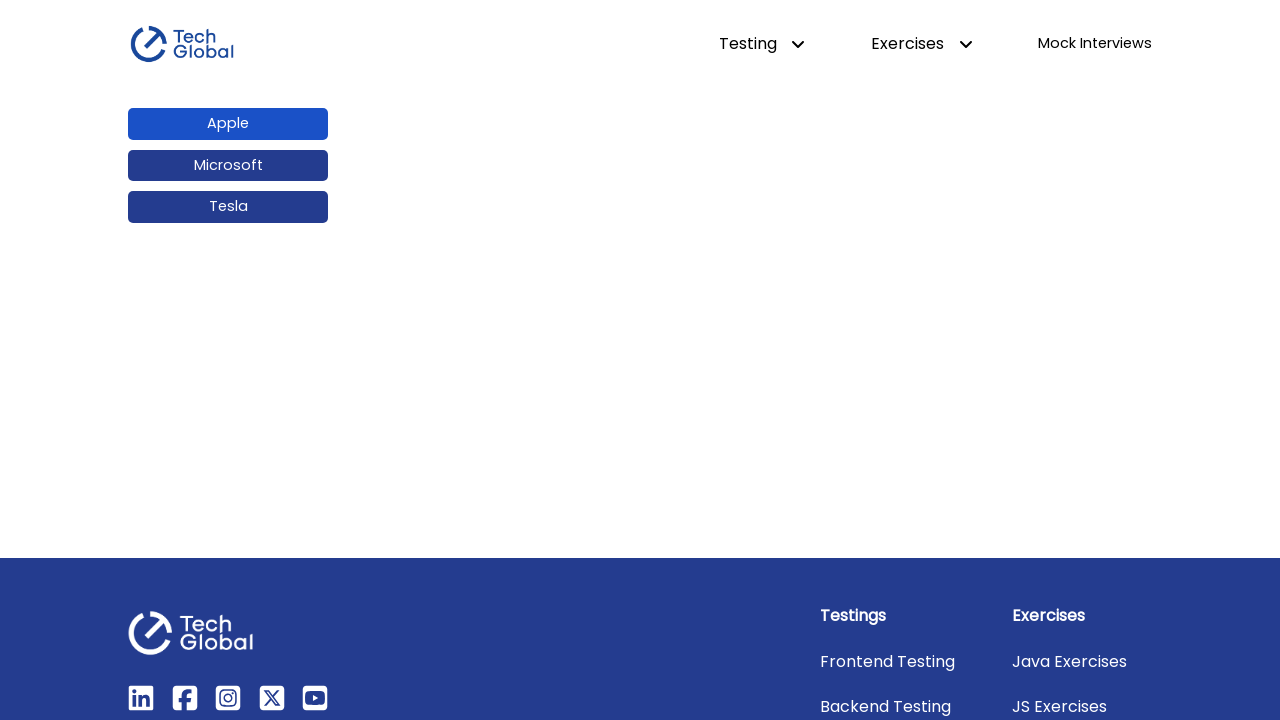

New page loaded completely
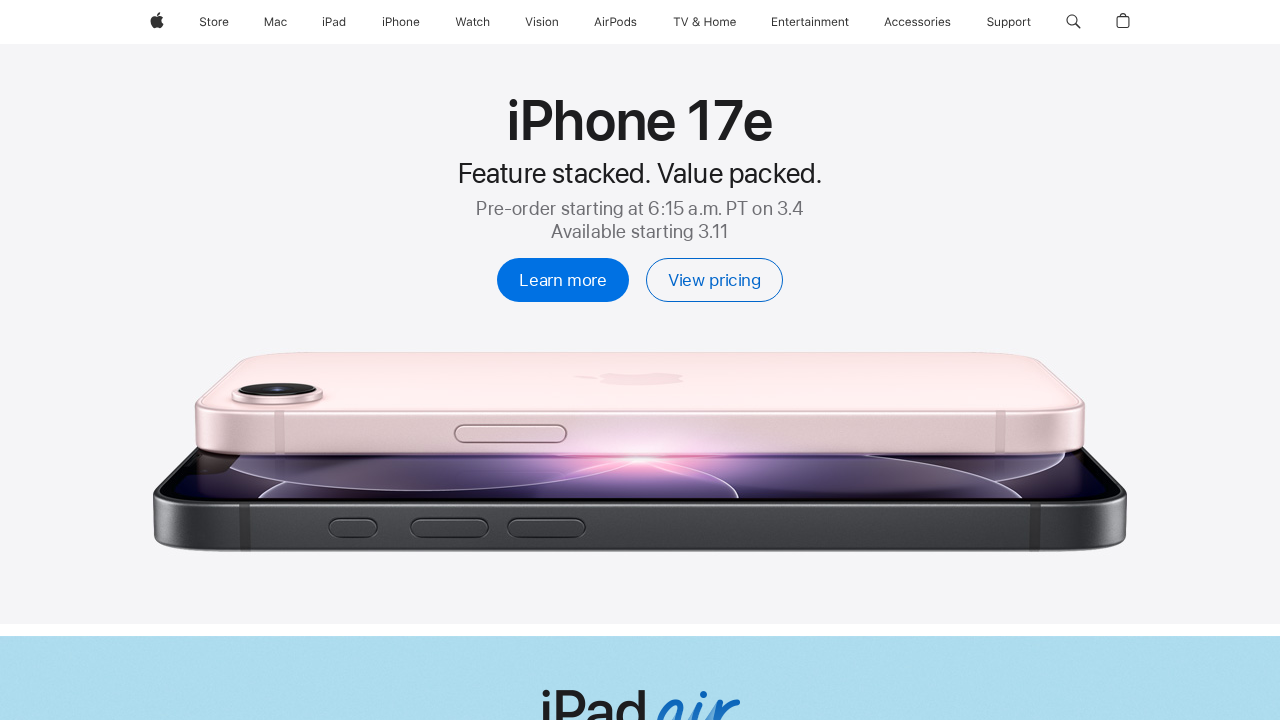

Verified that new page URL contains 'apple.com'
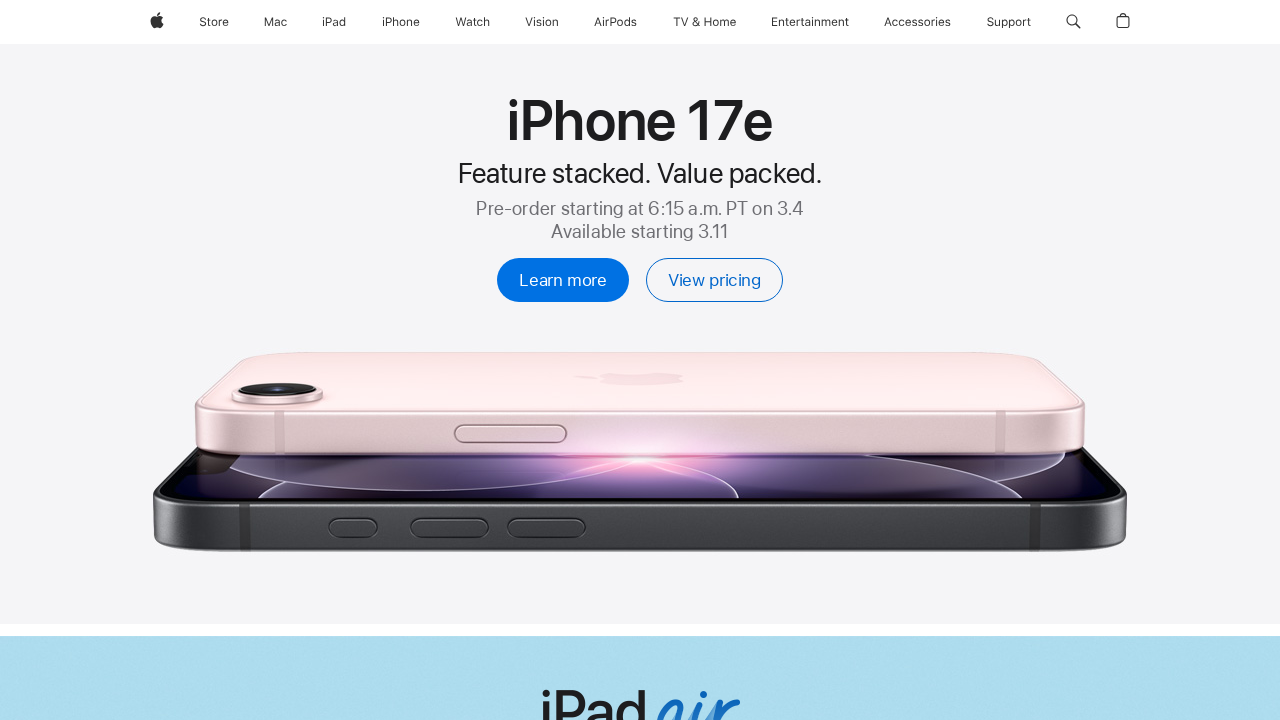

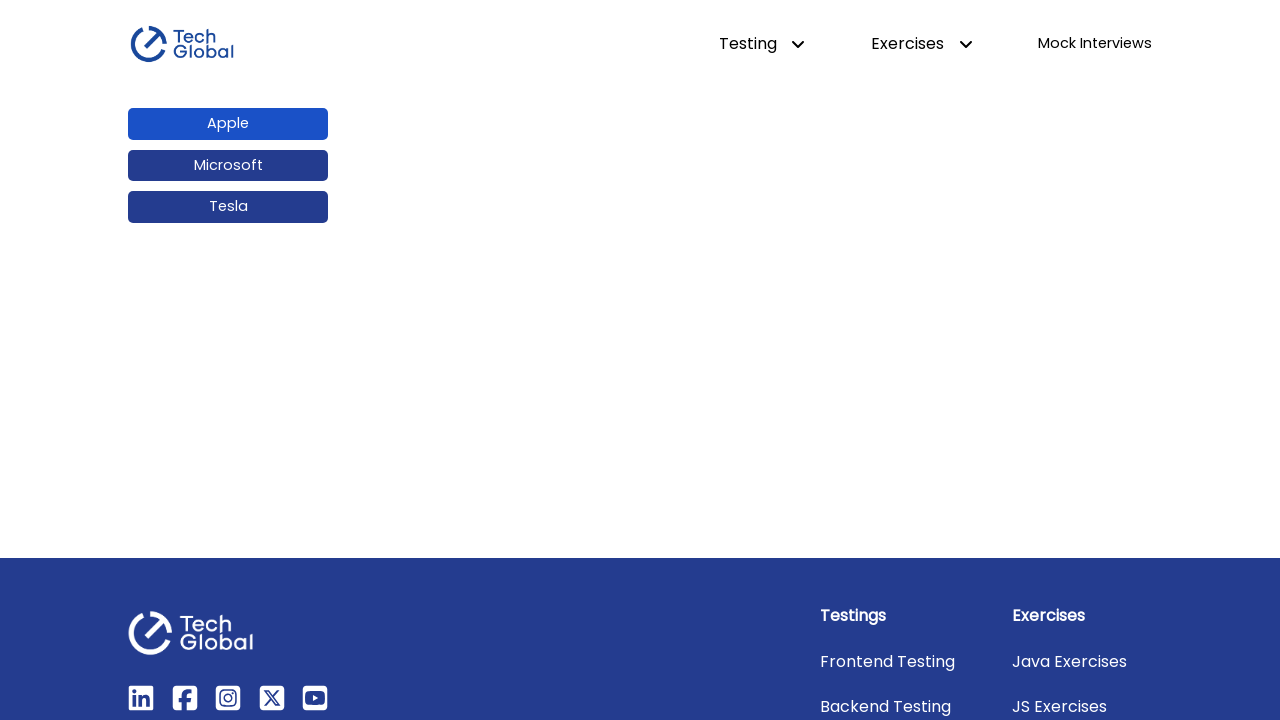